Tests the drag and drop sortable functionality by navigating to the Interactions section, clicking on Sortable, and using drag and drop to reorder list elements.

Starting URL: https://demoqa.com/

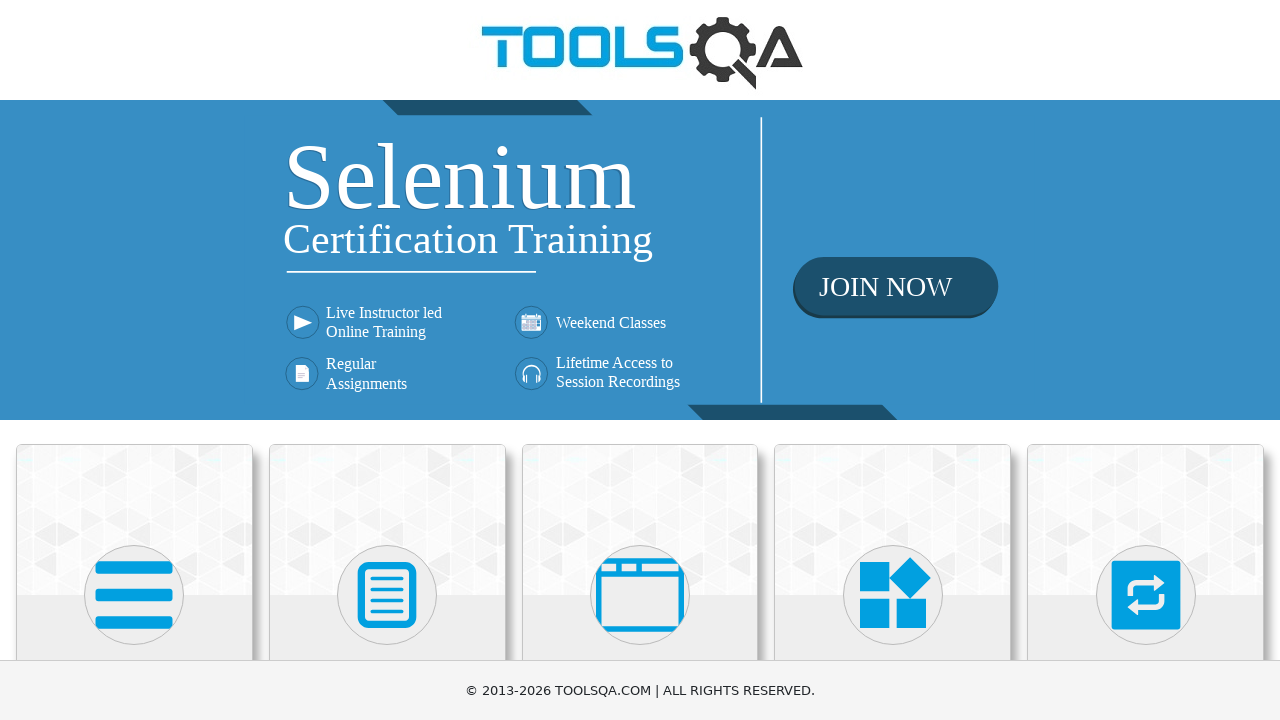

Set viewport size to 1024x900
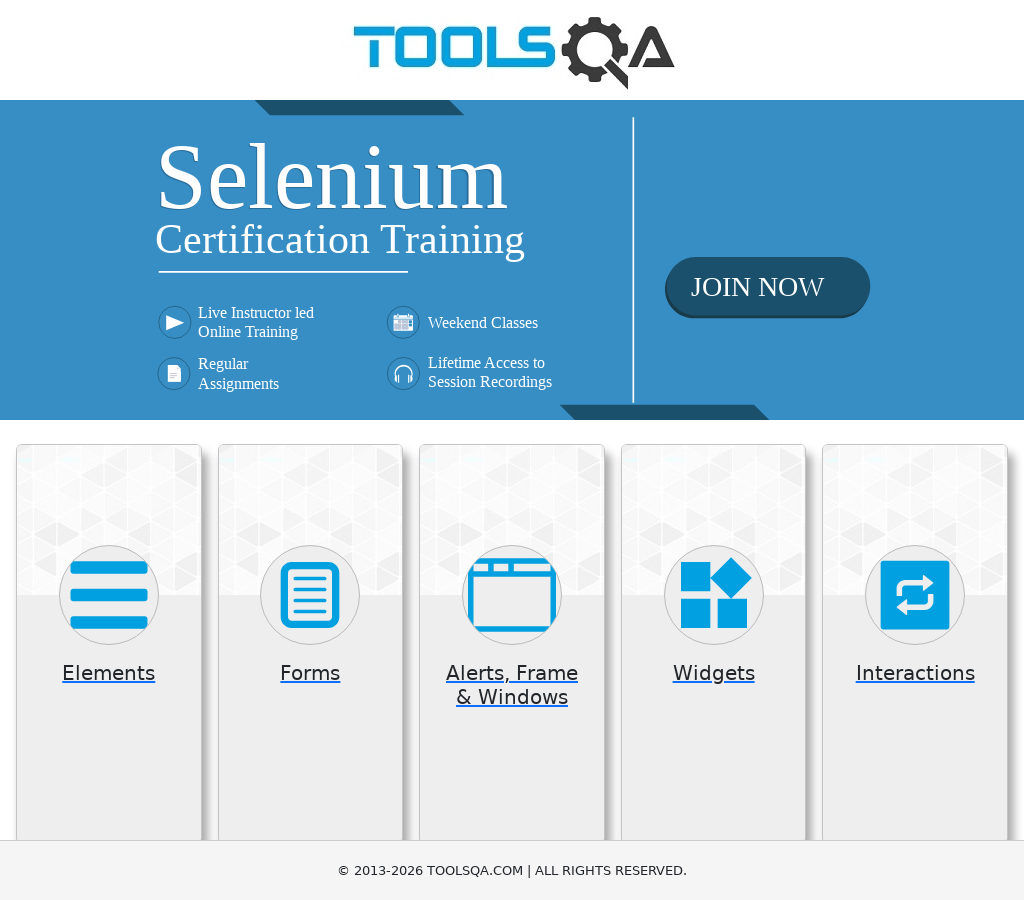

Clicked on Interactions option in the homepage at (915, 673) on internal:text="Interactions"s
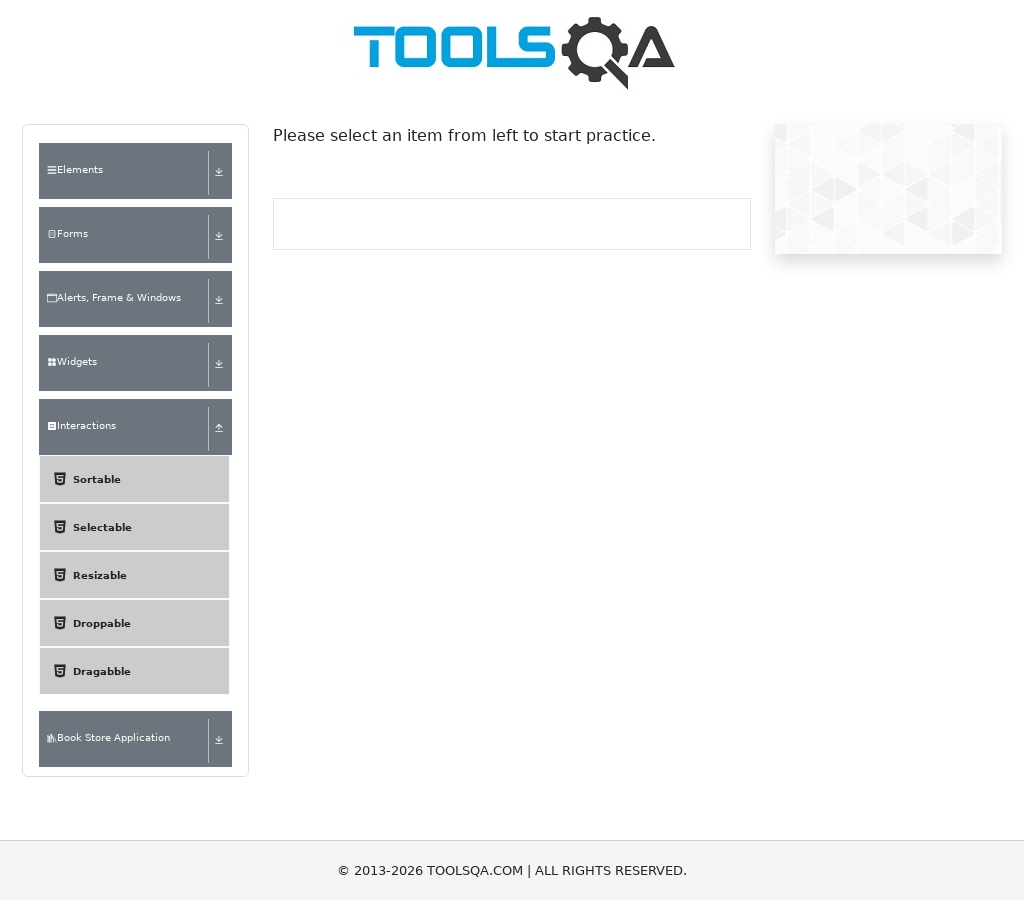

Clicked on Sortable submenu at (97, 479) on internal:text="Sortable"s
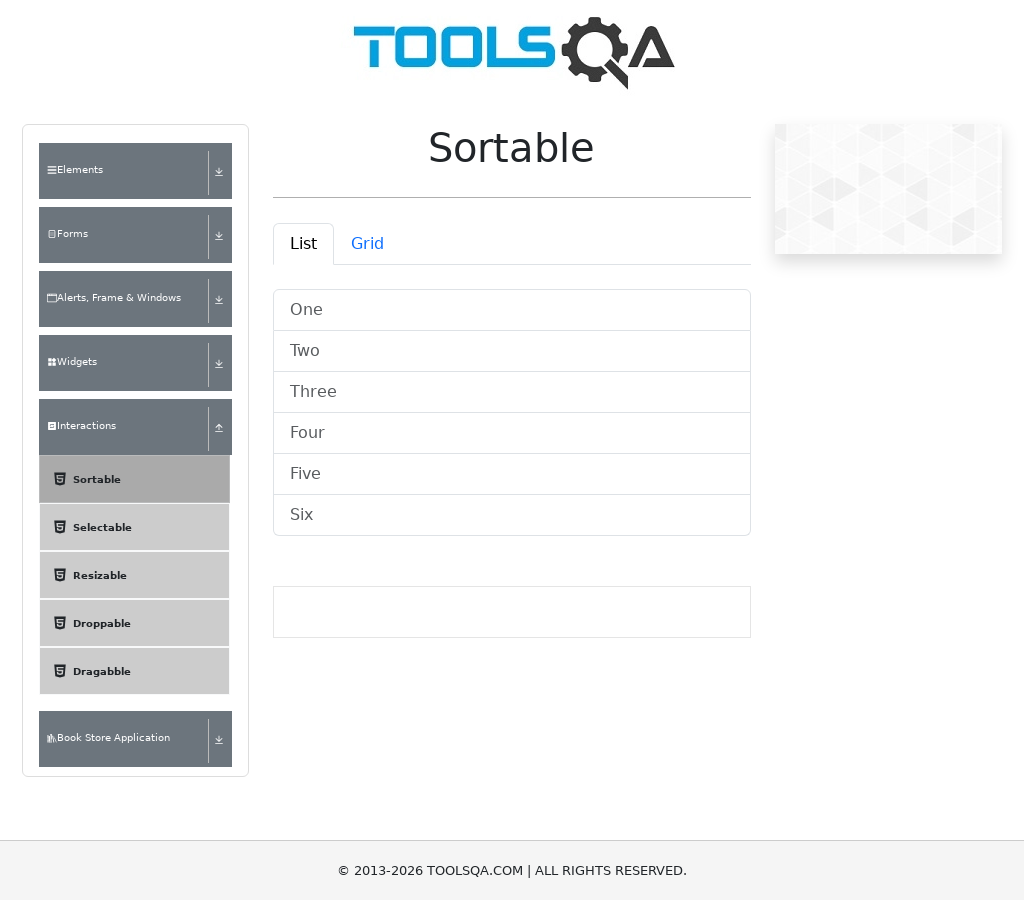

Sortable list elements loaded and visible
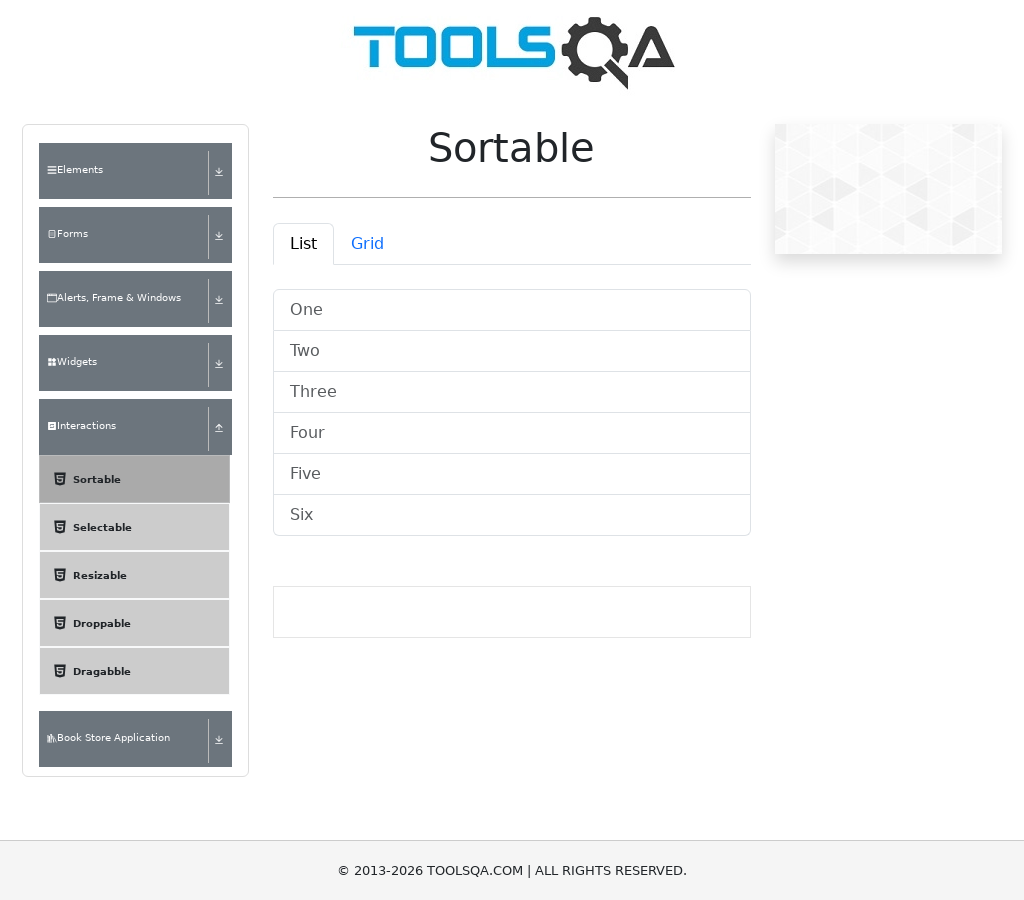

Found 6 sortable list elements
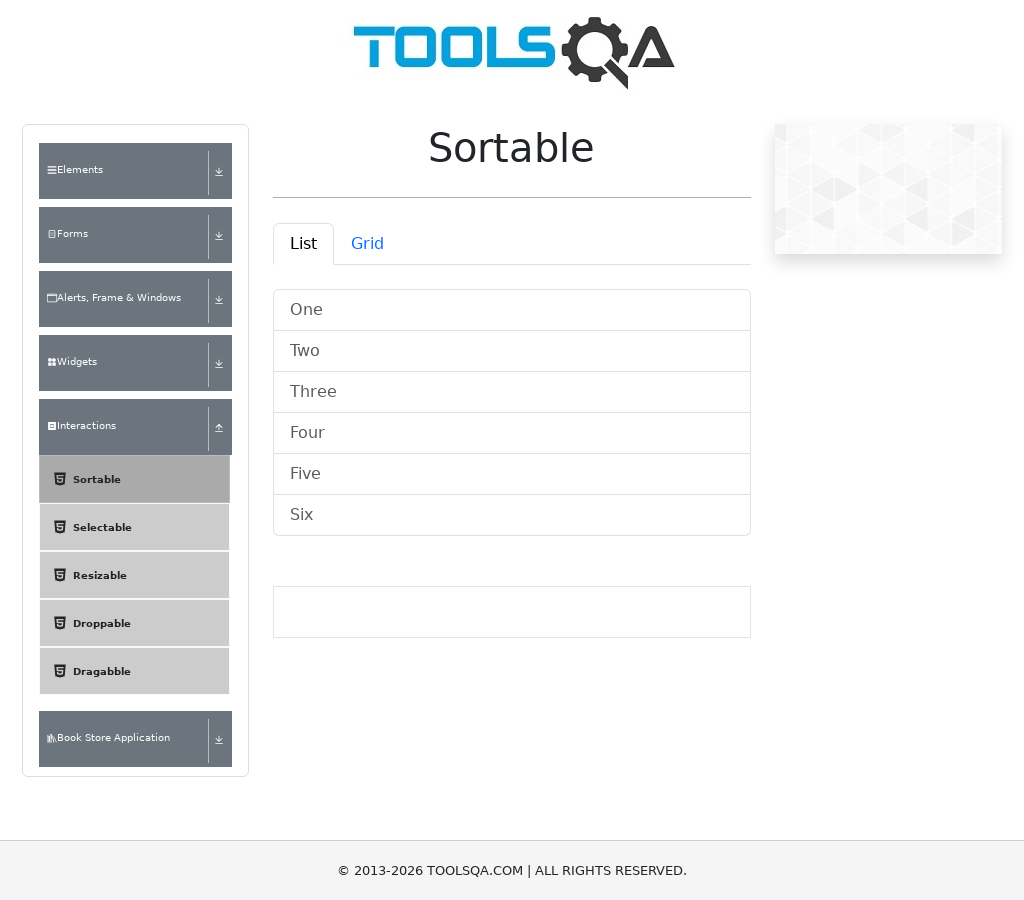

Dragged element at position 0 to position 1 at (512, 352)
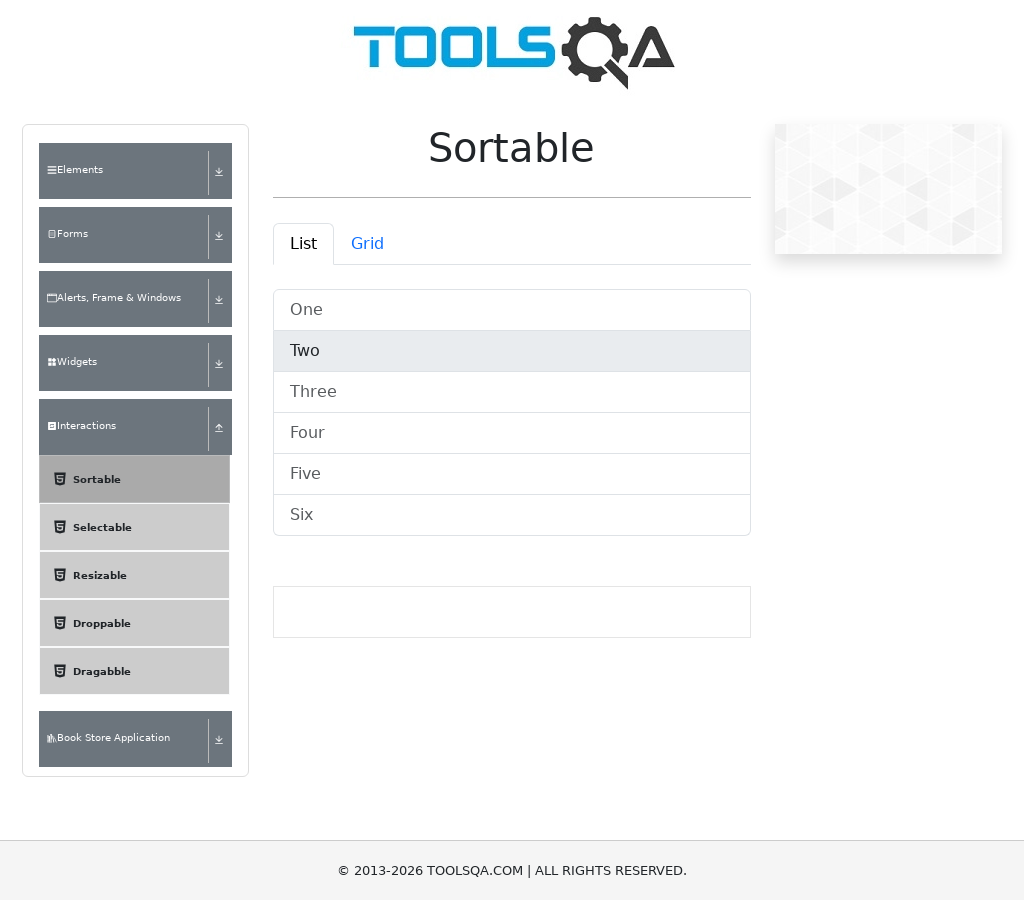

Dragged element at position 1 to position 2 at (512, 392)
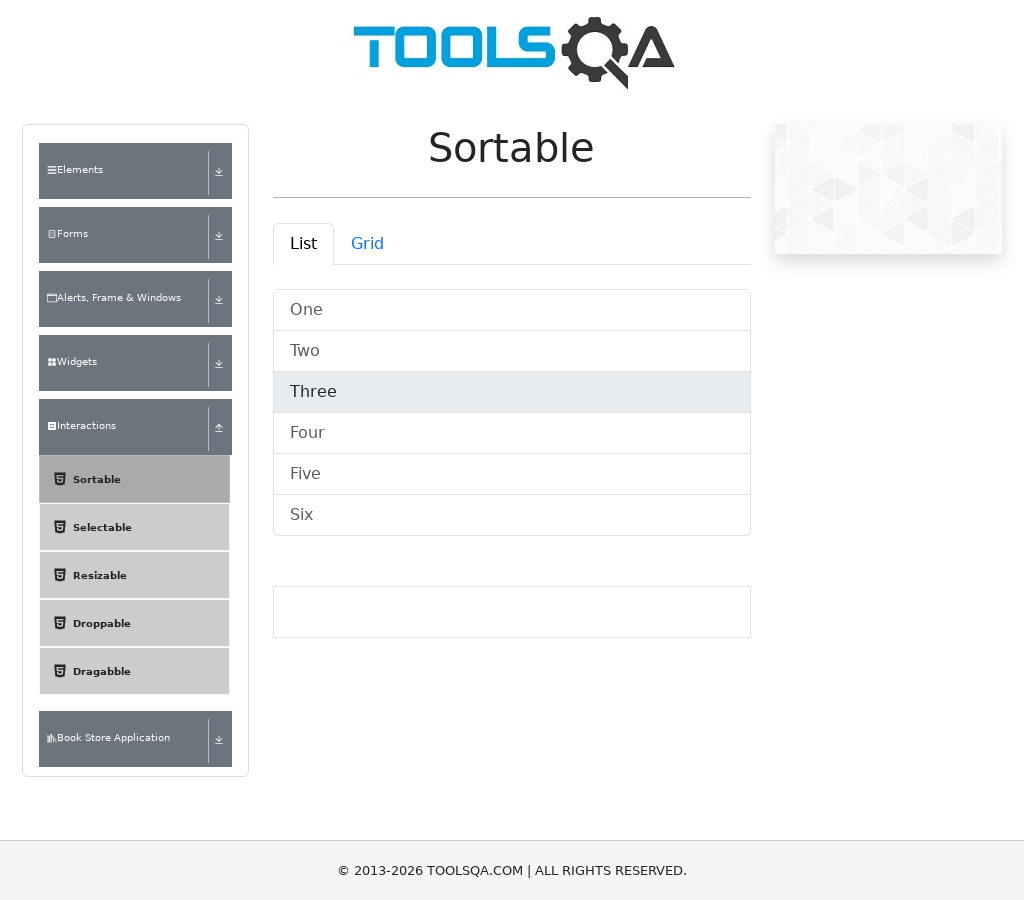

Dragged element at position 2 to position 3 at (512, 434)
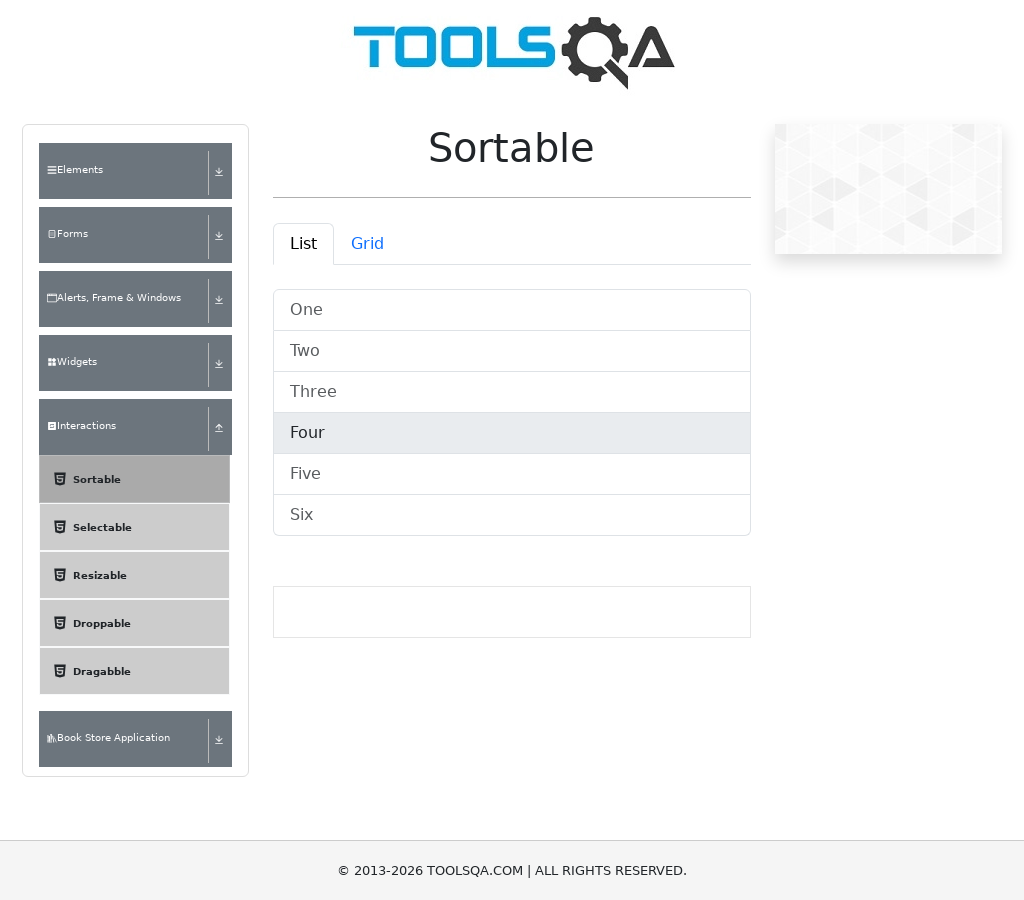

Dragged element at position 3 to position 4 at (512, 474)
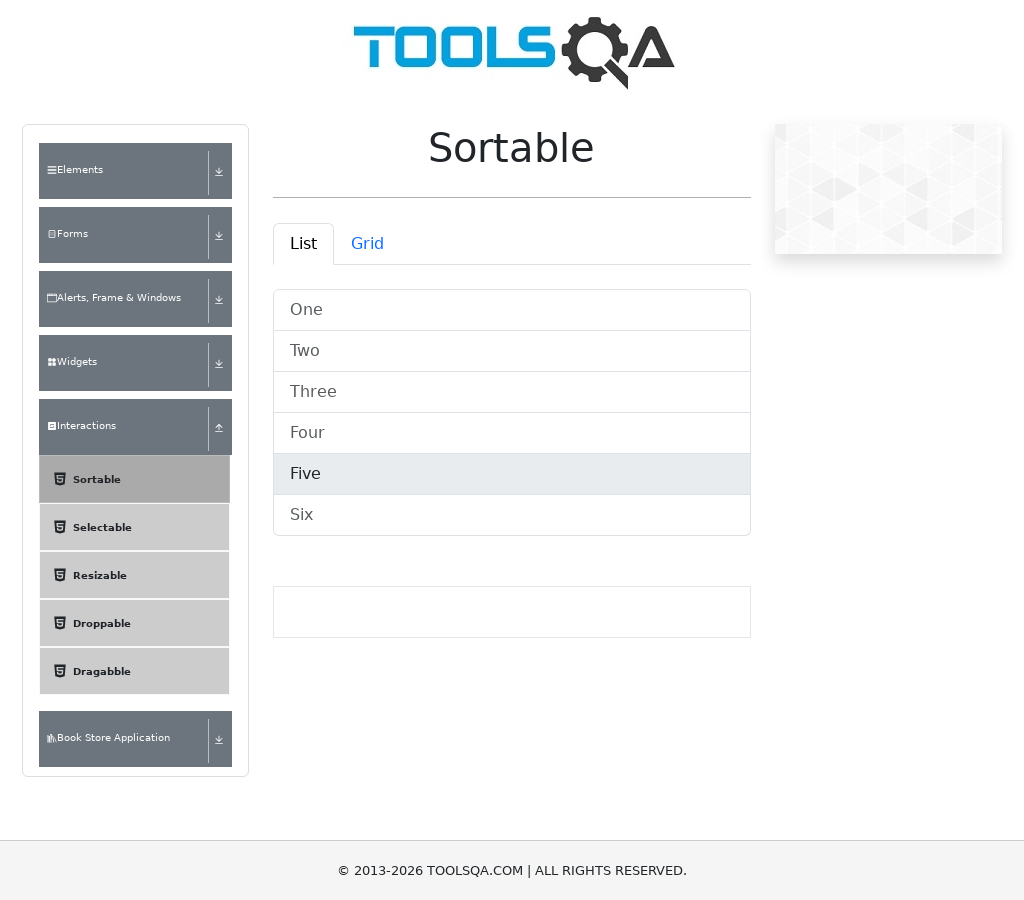

Dragged element at position 4 to position 5 at (512, 516)
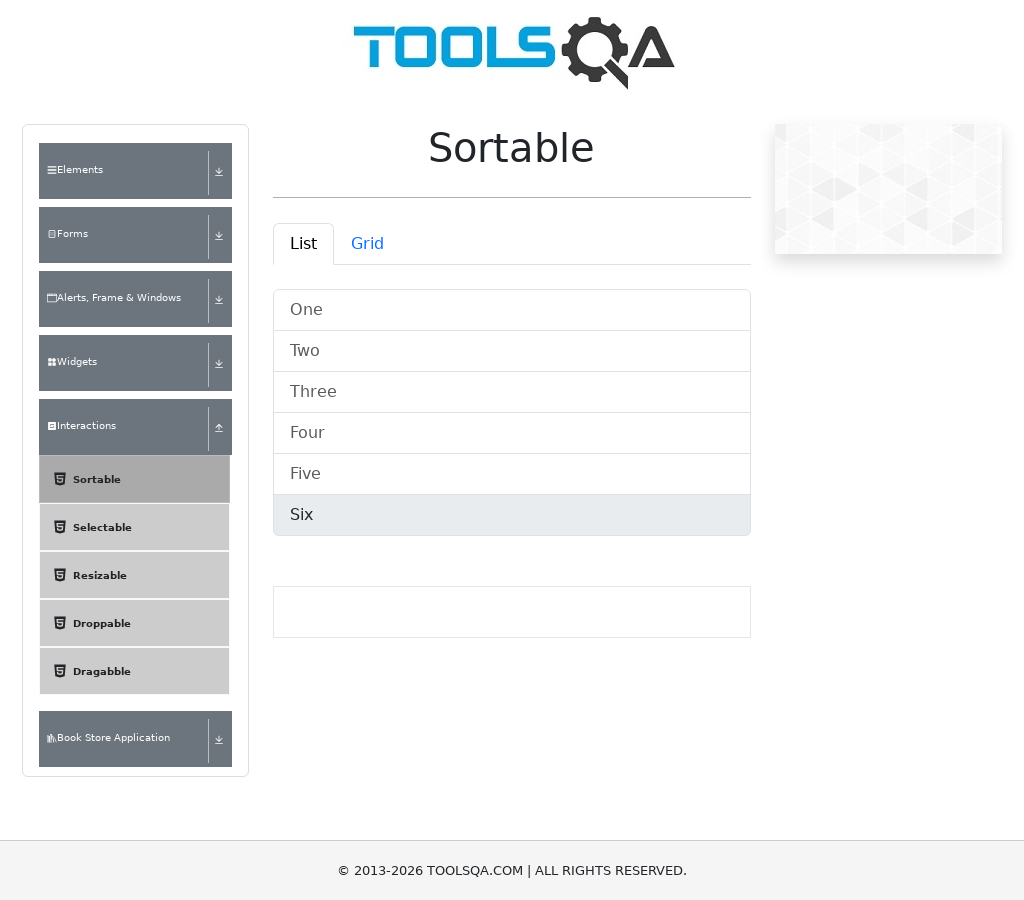

Retrieved final order of elements: ['One', 'Two', 'Three', 'Four', 'Five', 'Six']
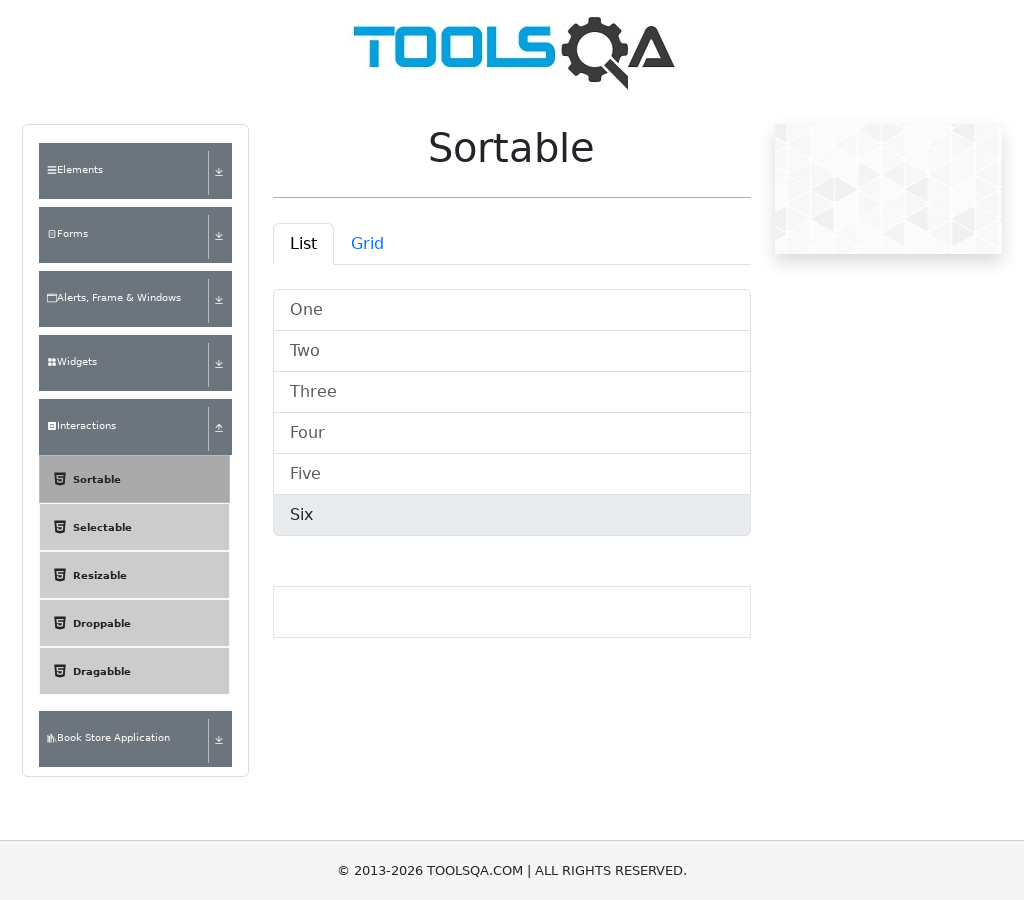

Validating element order. Expected: ['One', 'Two', 'Three', 'Four', 'Five', 'Six'], Got: ['One', 'Two', 'Three', 'Four', 'Five', 'Six']
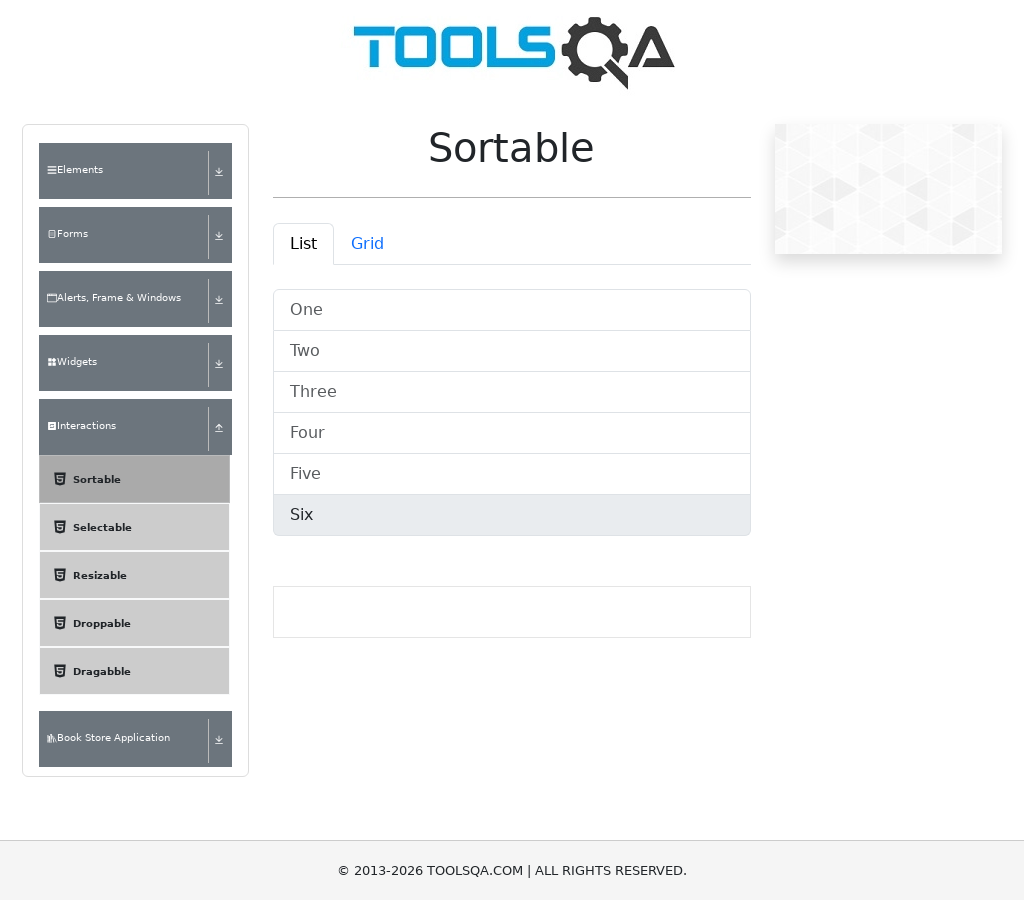

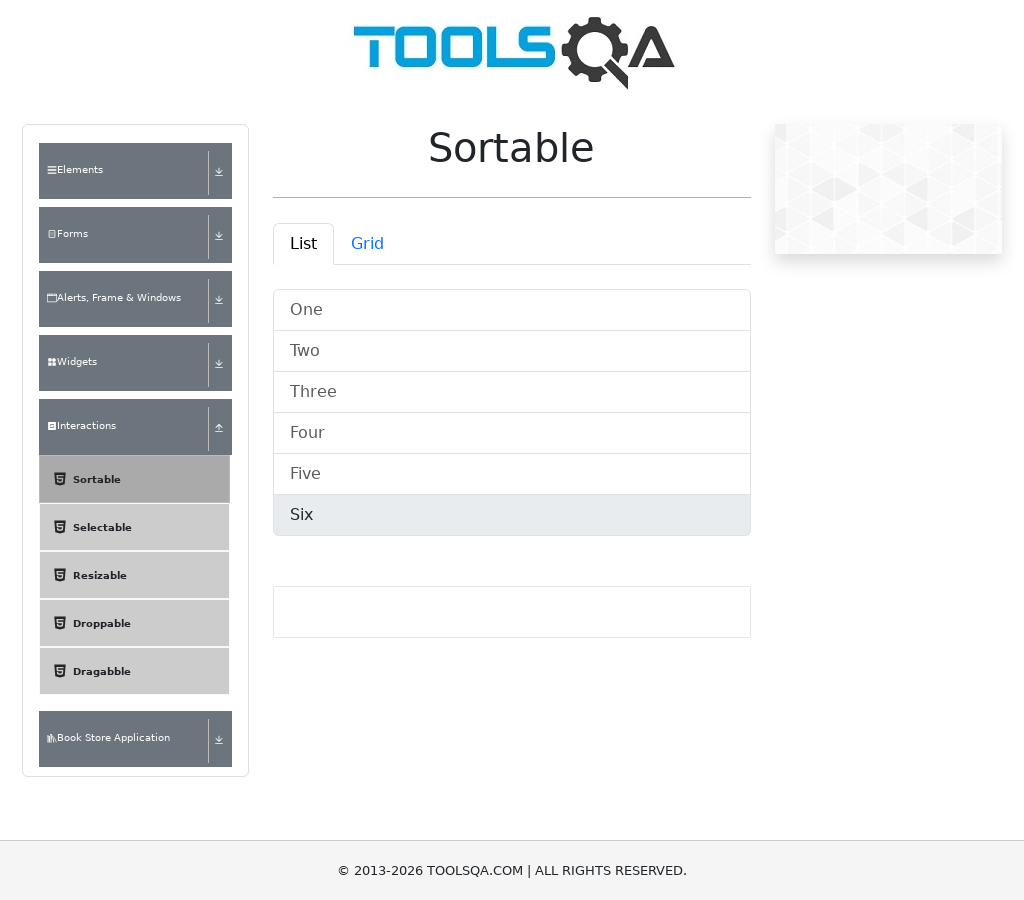